Tests dropdown selection functionality on a registration form by interacting with a skills dropdown, checking its properties, and selecting different options

Starting URL: http://demo.automationtesting.in/Register.html

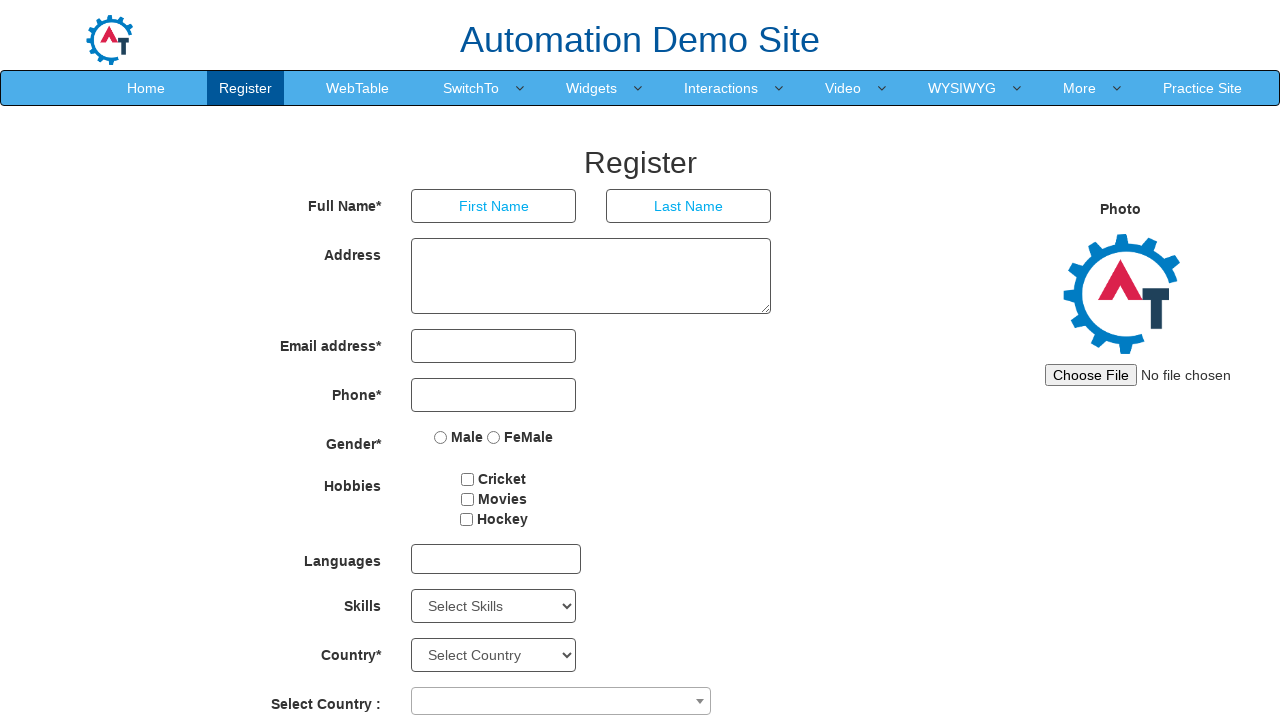

Located the skills dropdown element
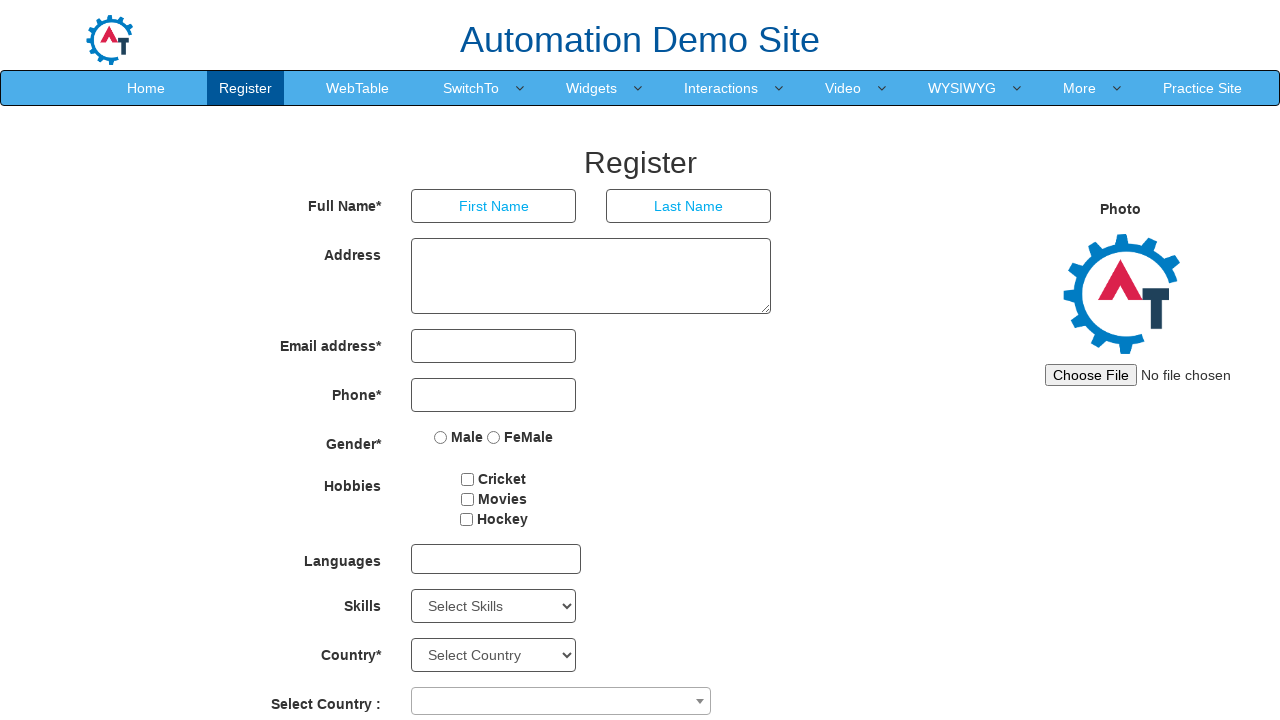

Checked if dropdown allows multiple selection: False
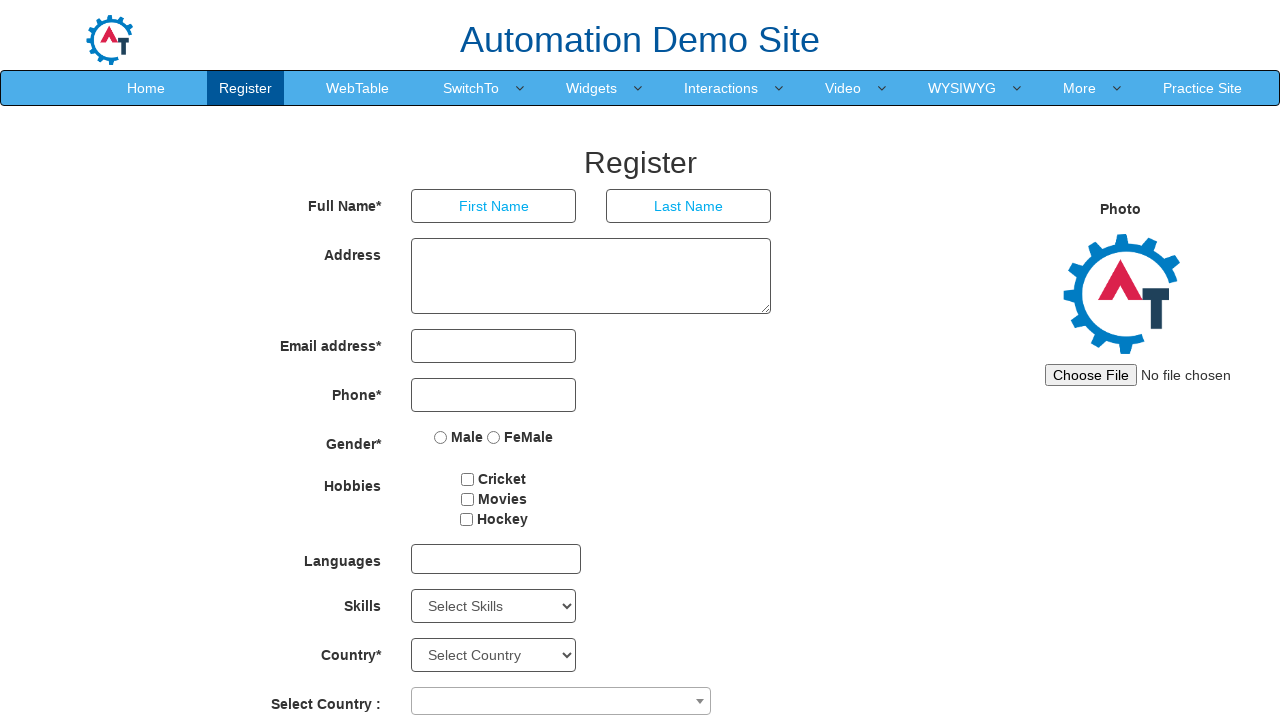

Retrieved currently selected option: Select Skills
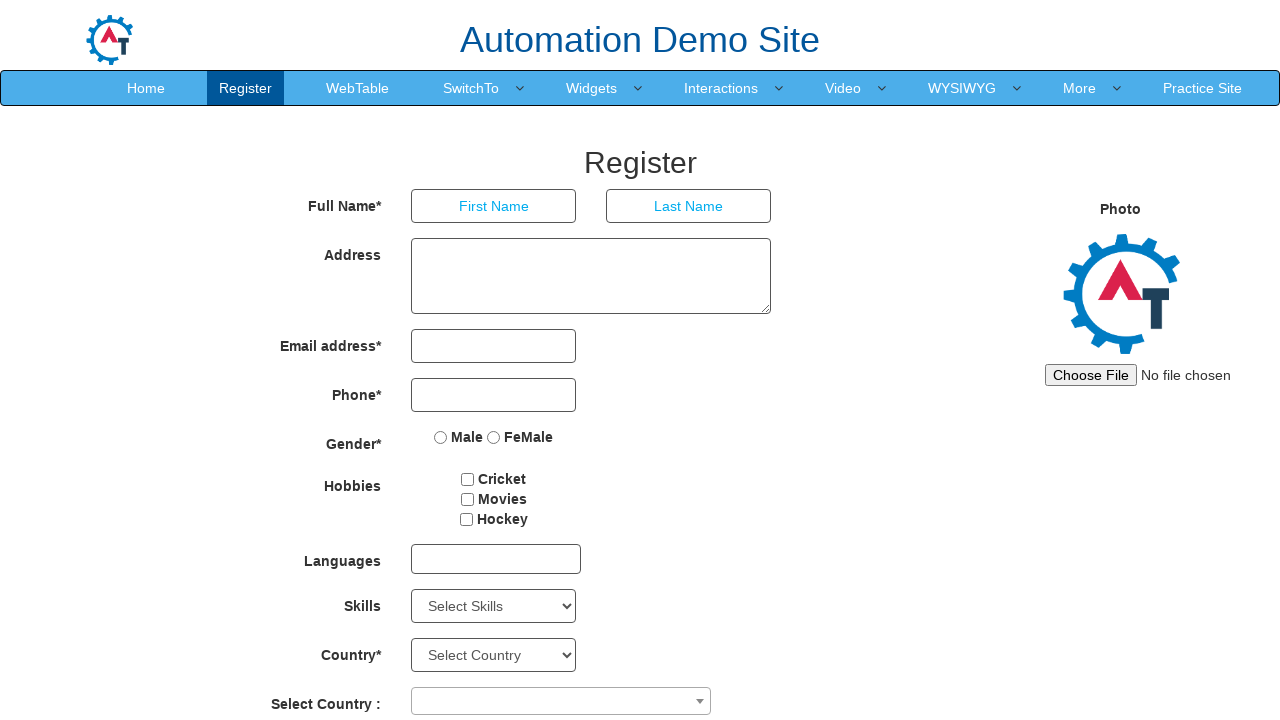

Retrieved all dropdown options, total count: 78
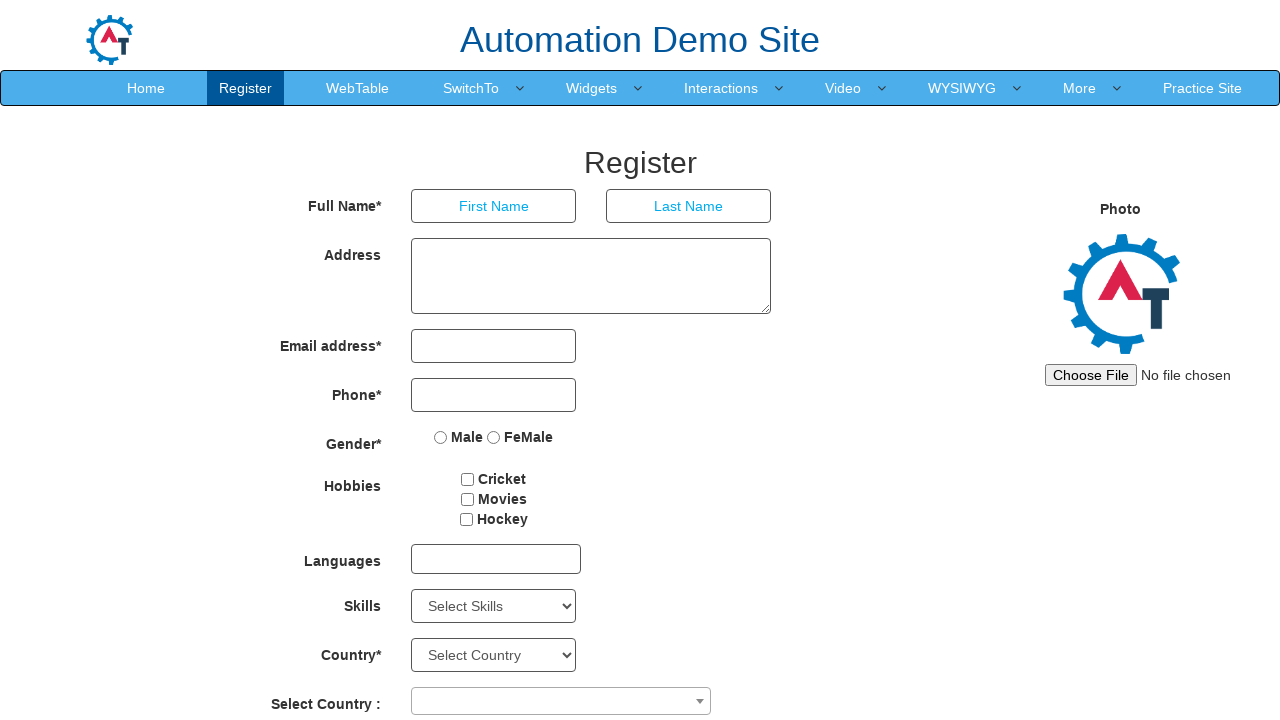

Selected 4th option by index on select#Skills
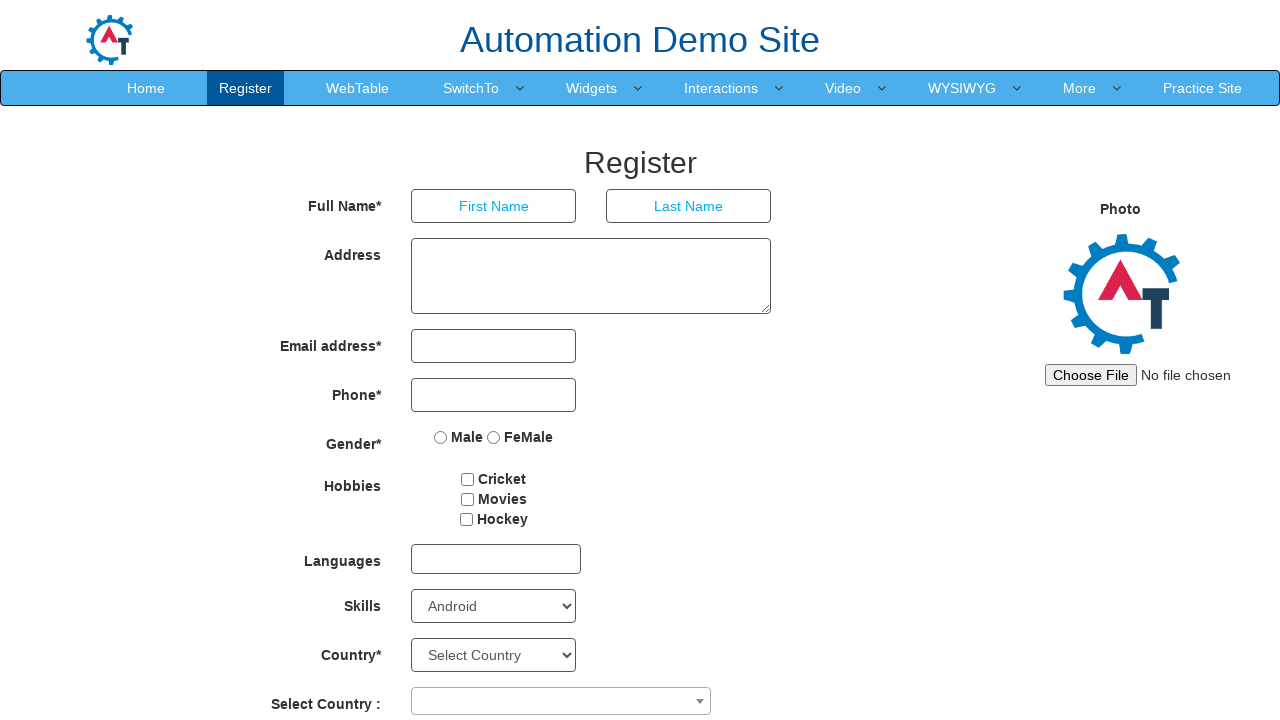

Selected 'Backup Management' option by value on select#Skills
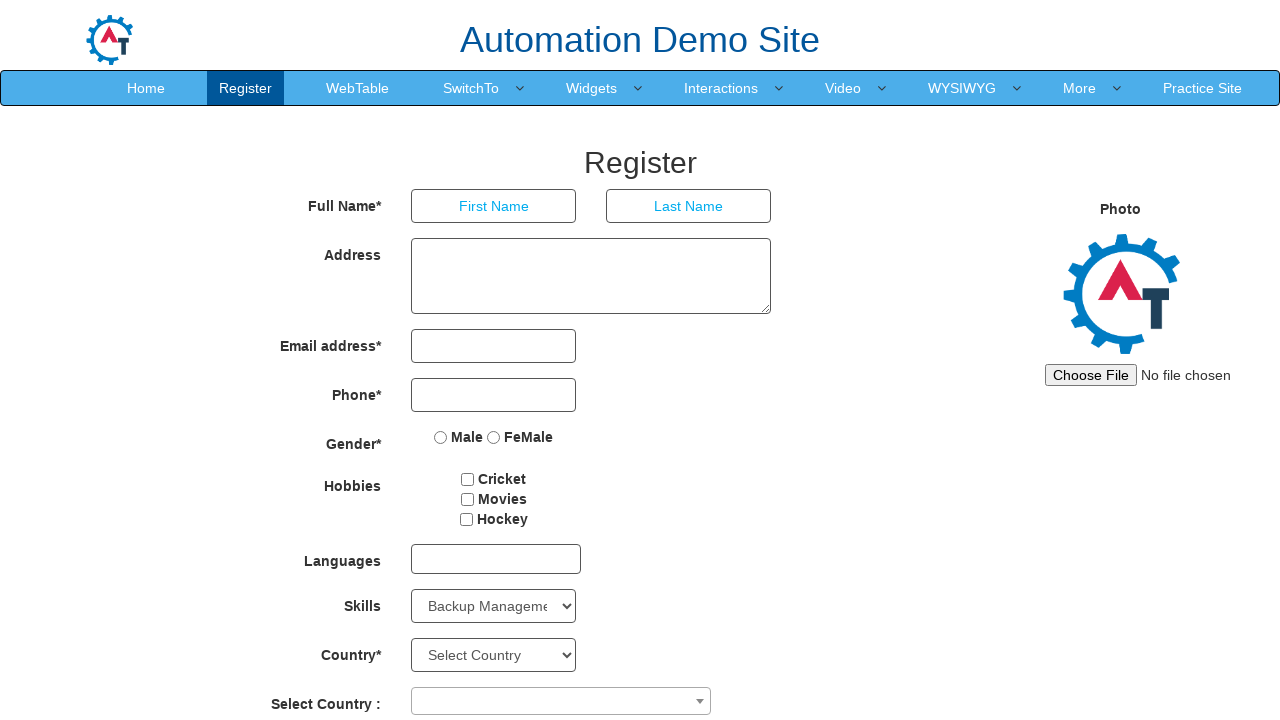

Selected 'Analytics' option by visible text on select#Skills
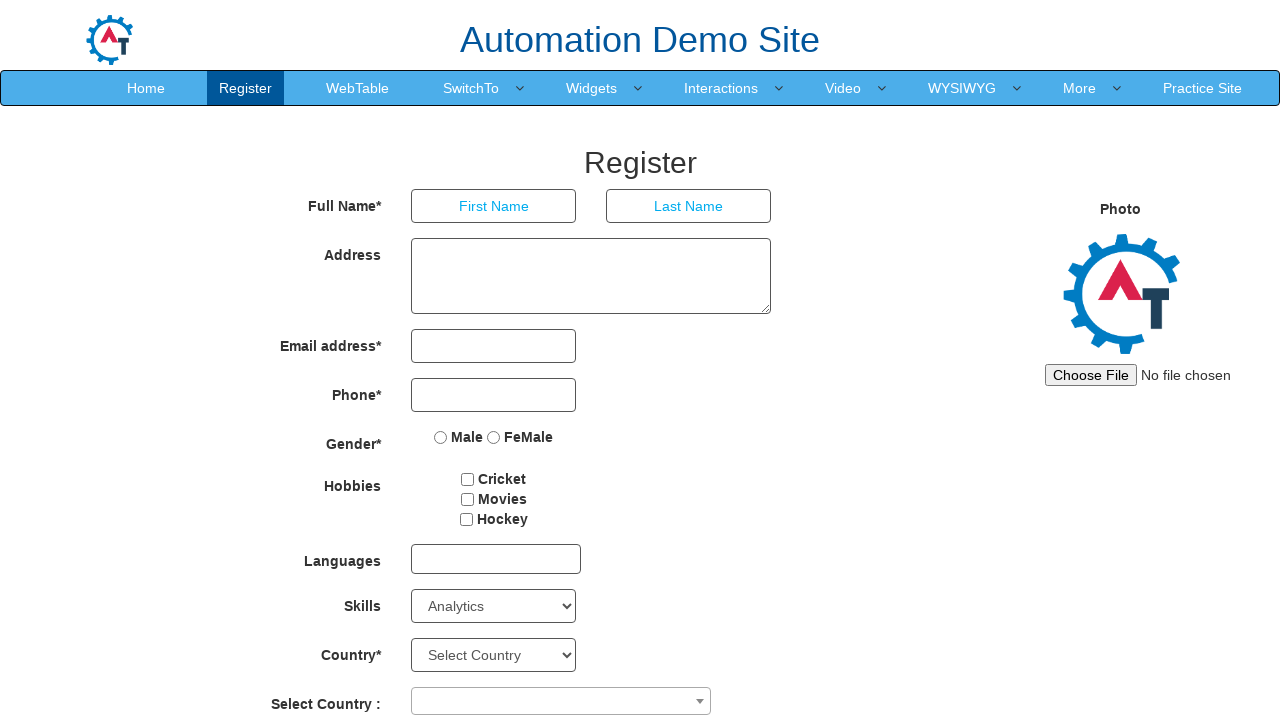

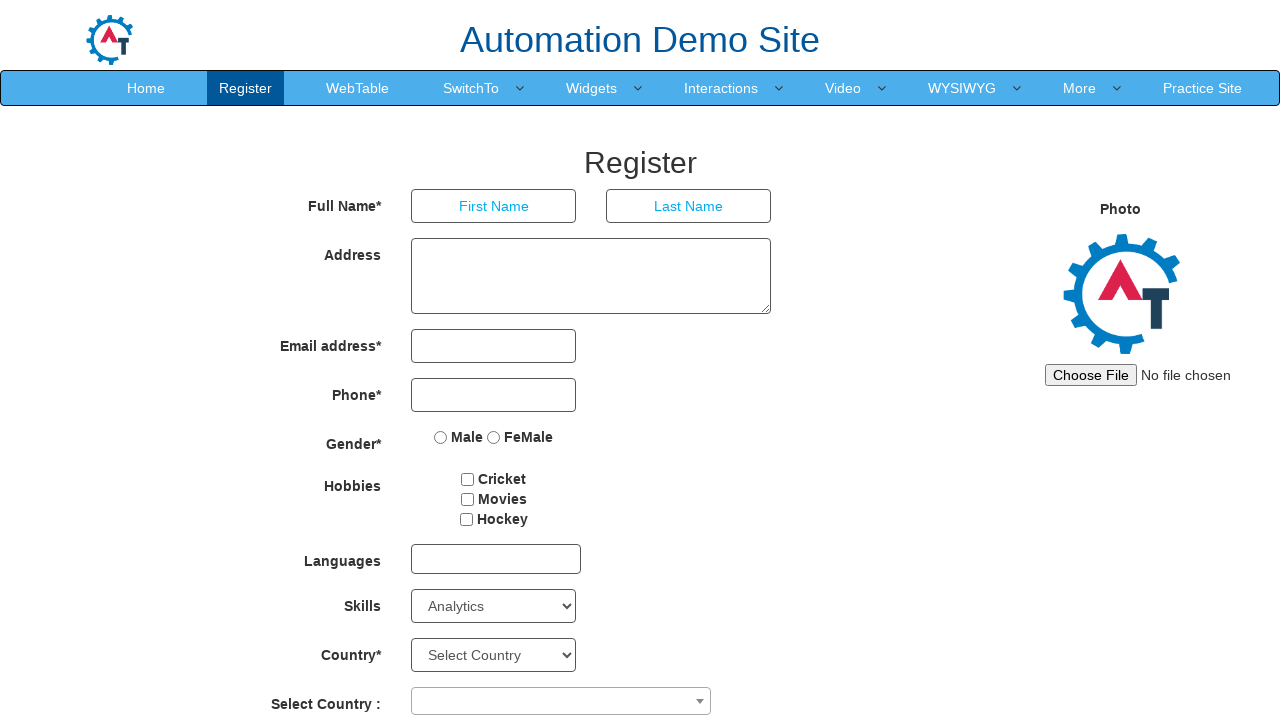